Tests iframe and alert handling by switching to an iframe, clicking a button to trigger a confirm alert, dismissing it, and verifying the resulting text

Starting URL: https://www.w3schools.com/js/tryit.asp?filename=tryjs_confirm

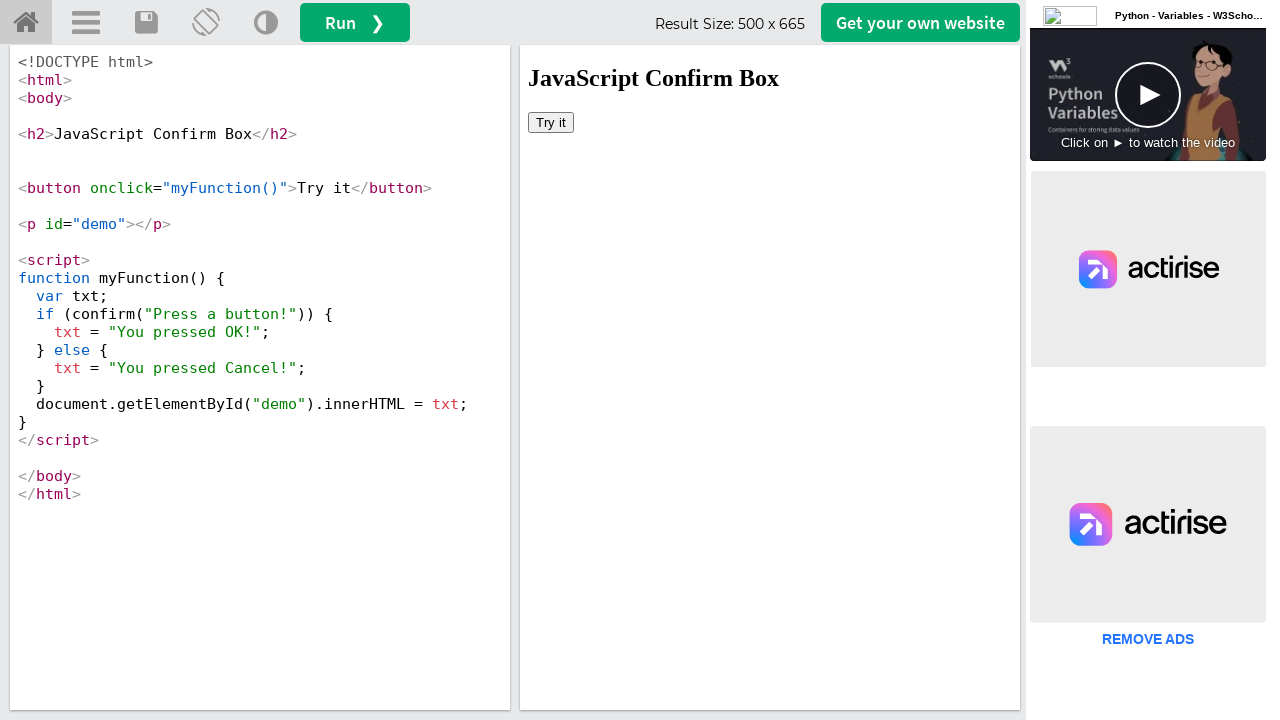

Located iframe with id 'iframeResult'
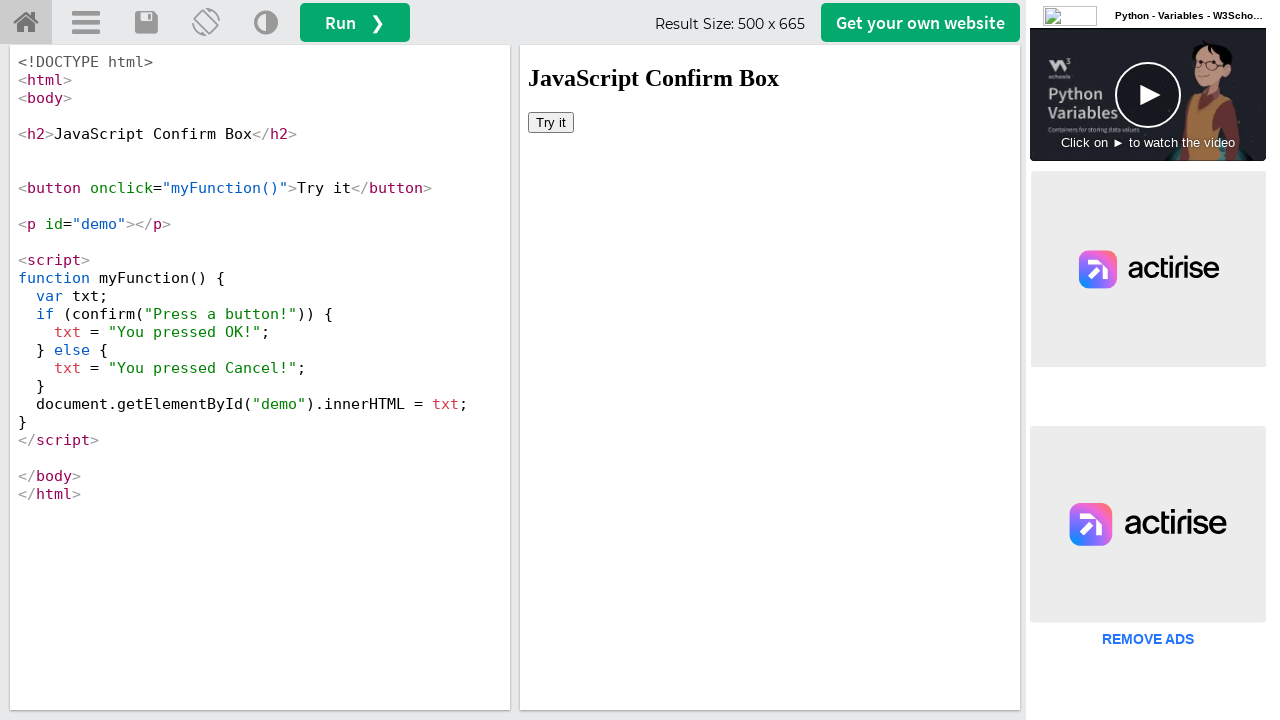

Clicked 'Try it' button to trigger confirm alert at (551, 122) on iframe#iframeResult >> internal:control=enter-frame >> button:has-text('Try it')
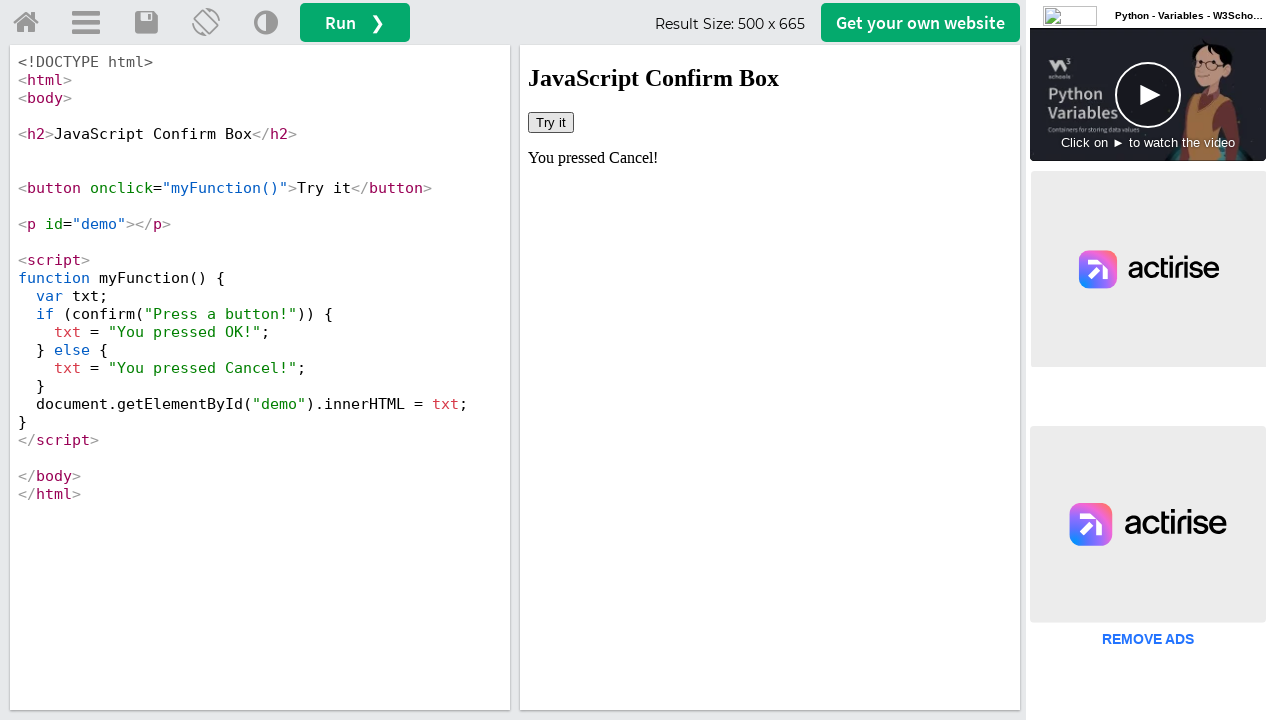

Set up dialog handler to dismiss confirm alert
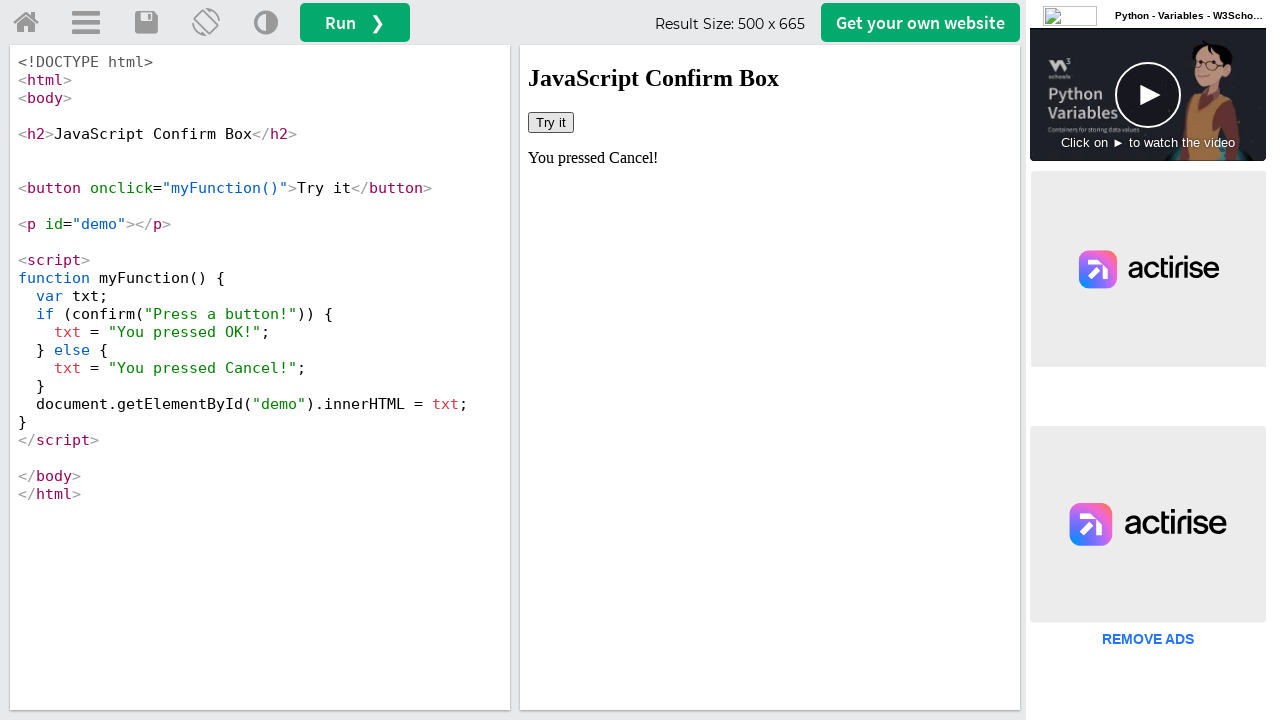

Retrieved result text after dismissing alert: 'You pressed Cancel!'
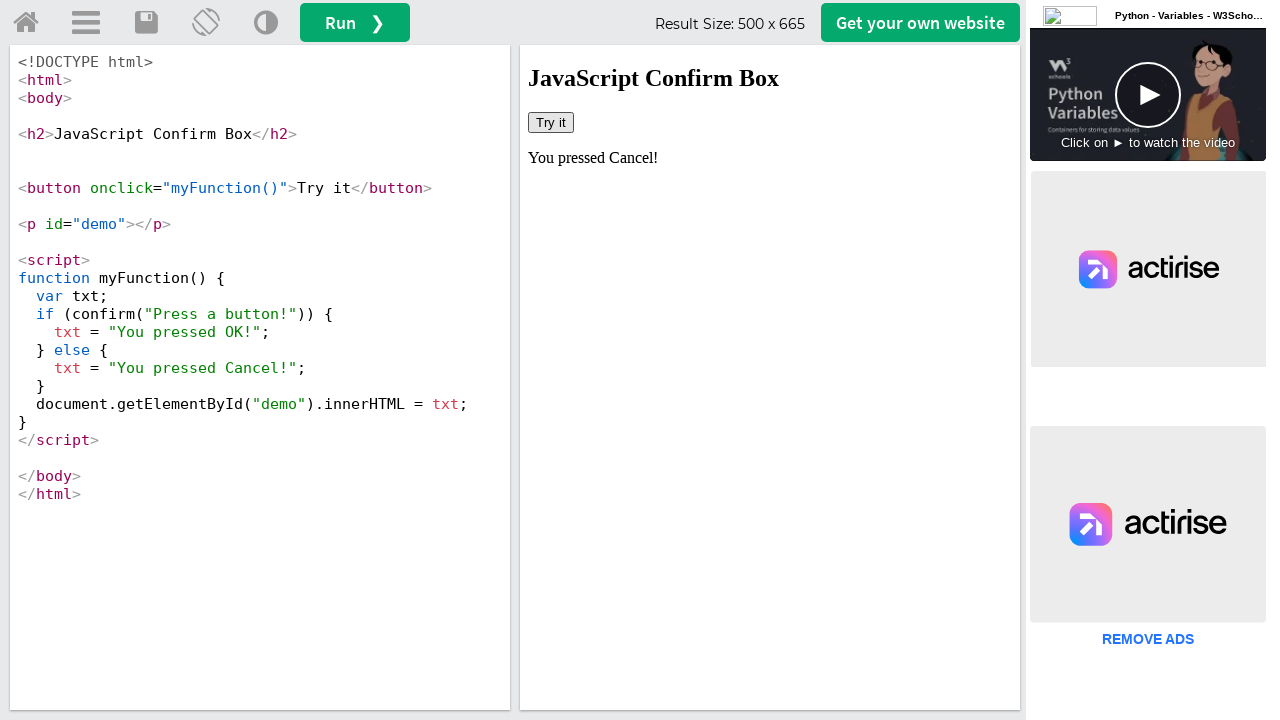

Printed verified text: 'You pressed Cancel!'
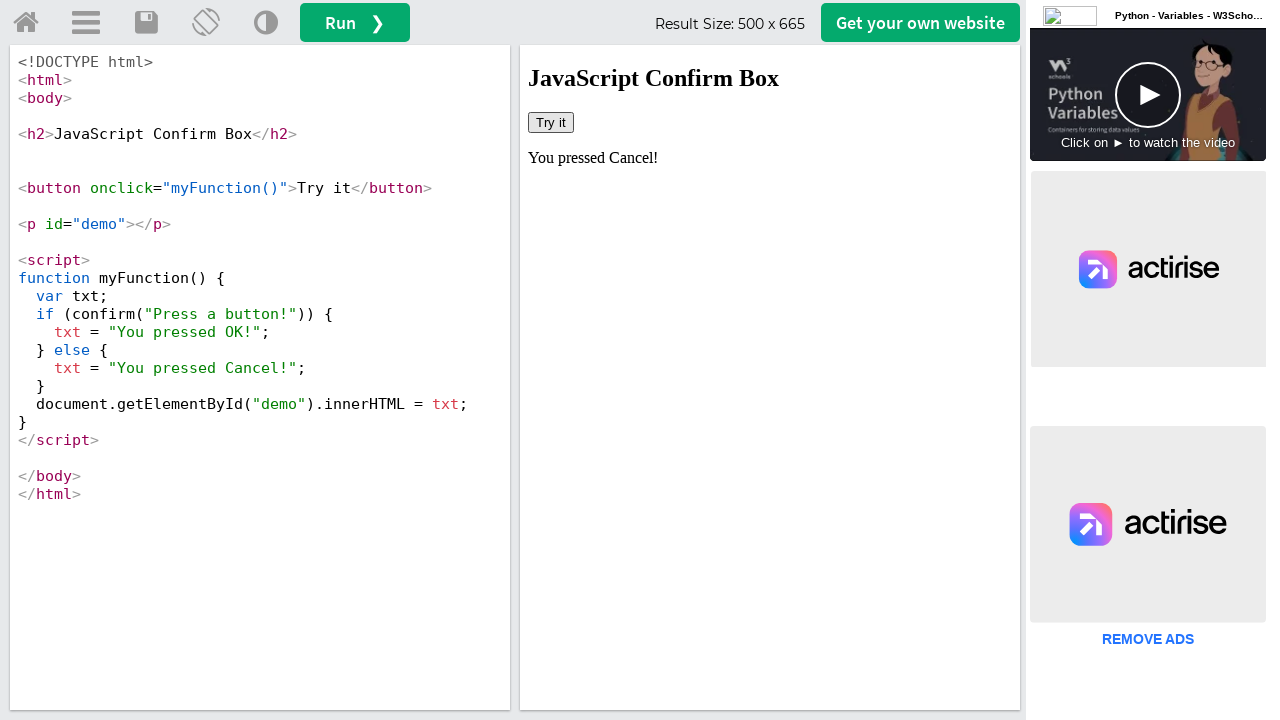

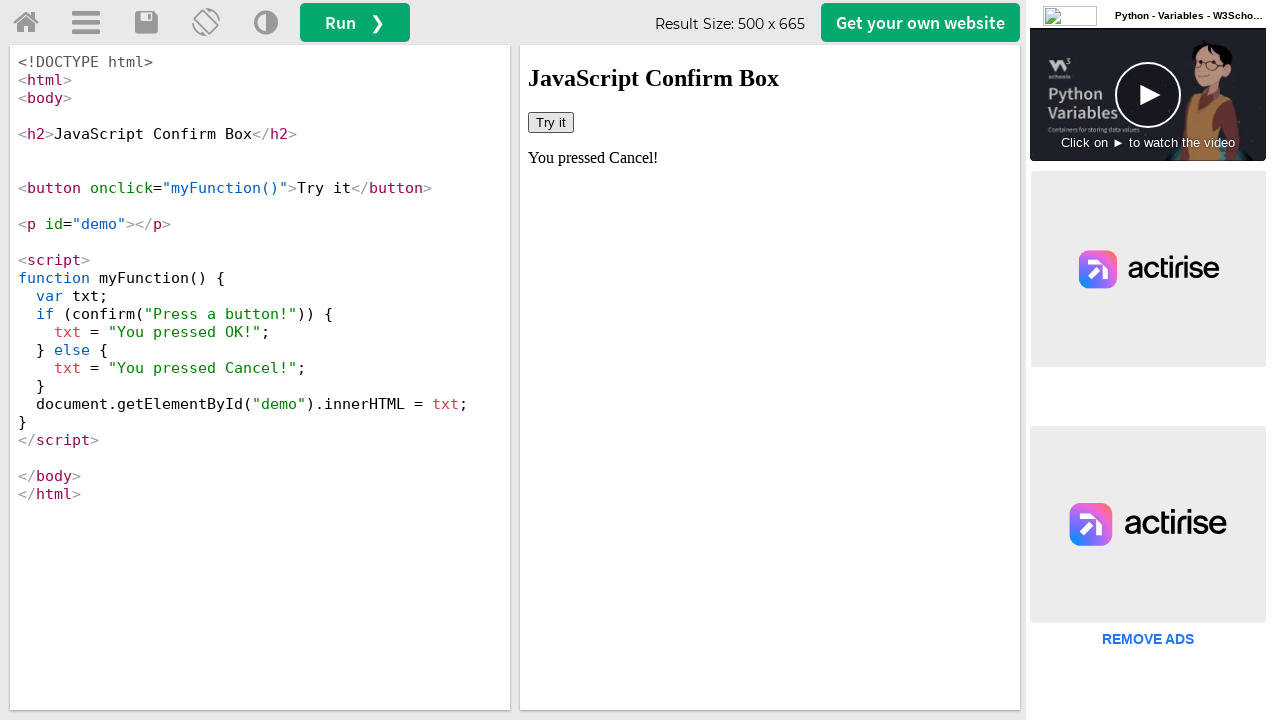